Tests filling the DuckDuckGo search input field with a search query

Starting URL: https://duckduckgo.com/

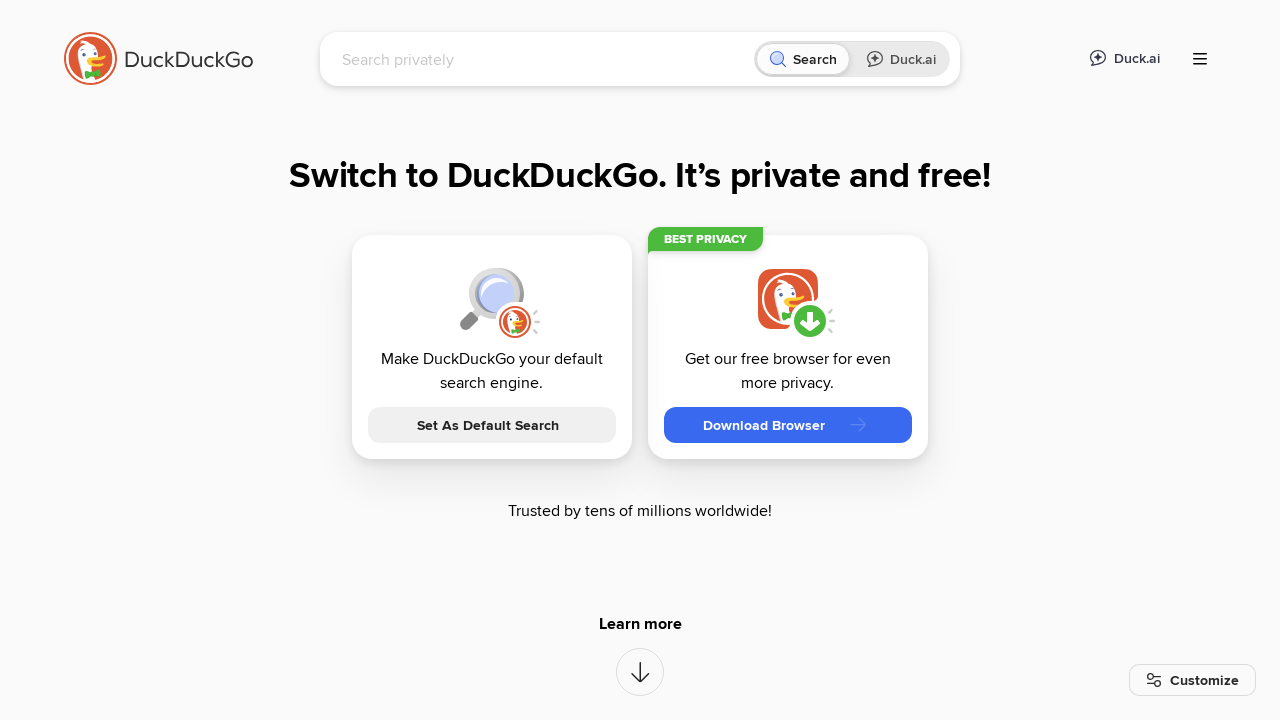

Filled DuckDuckGo search input field with 'Contoh pencarian' on #searchbox_input
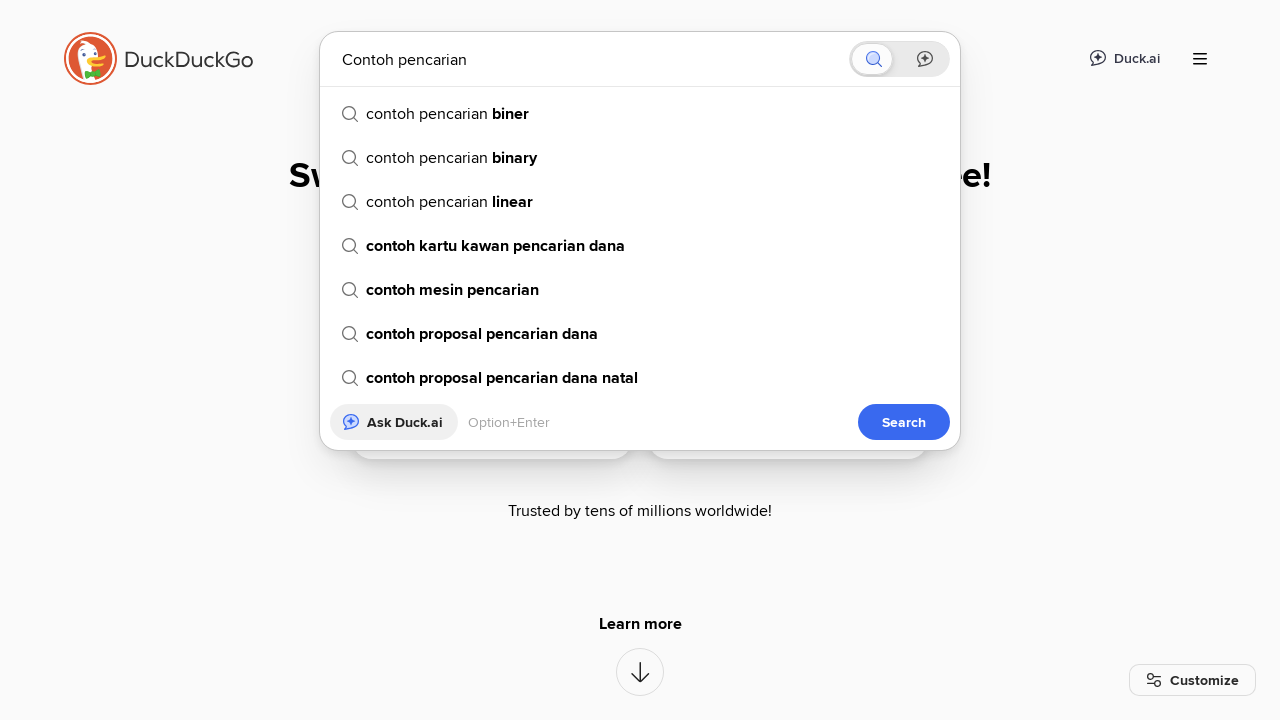

Waited 1 second to verify search input value was set
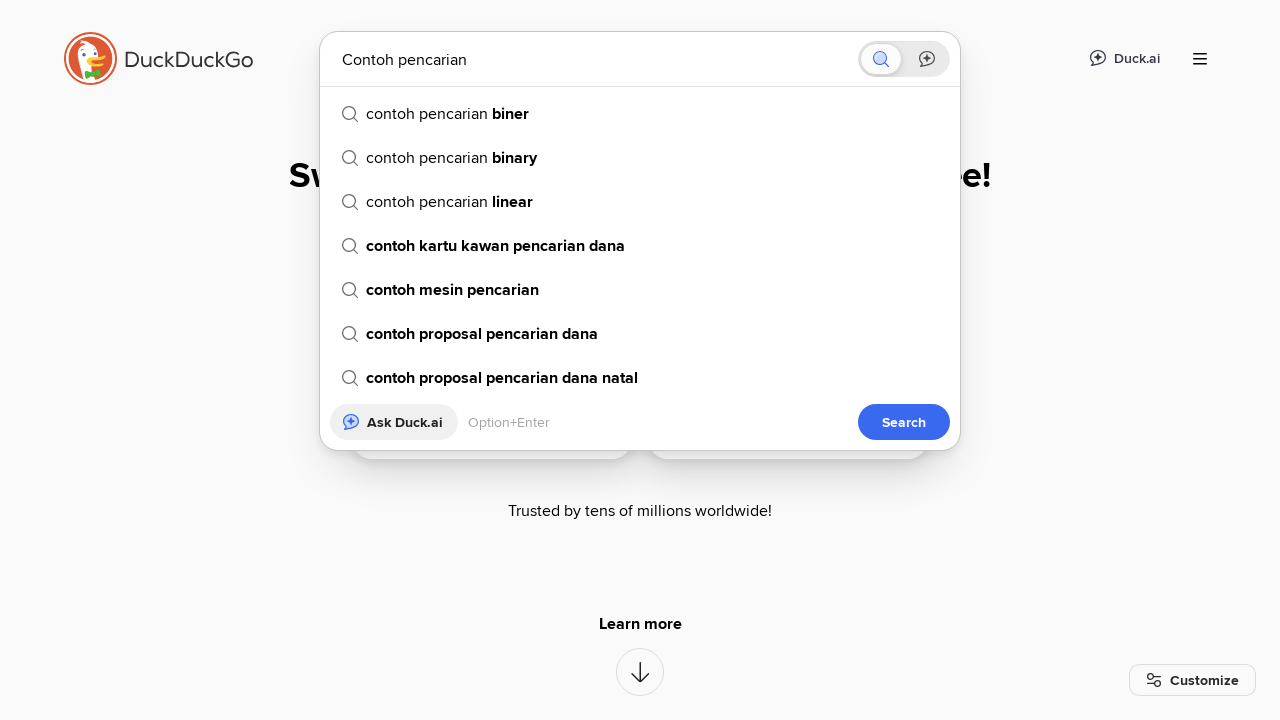

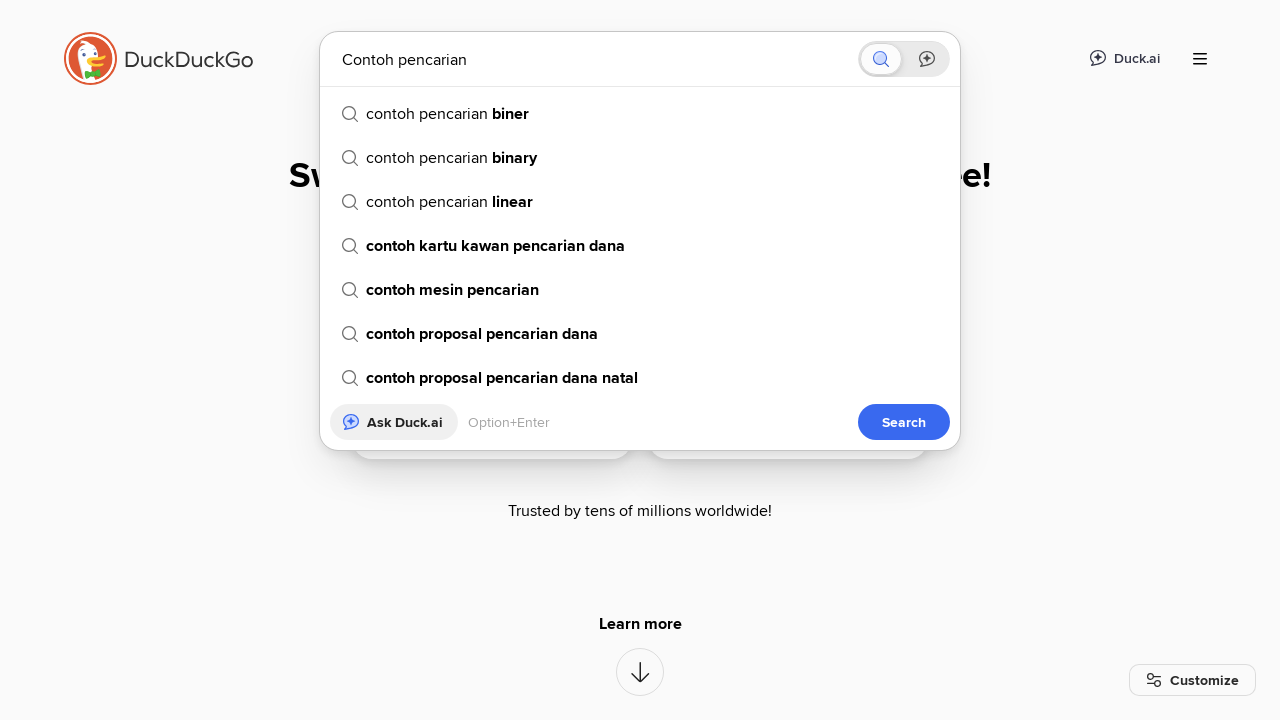